Tests that new todo items are appended to the bottom of the list and counter shows correct count

Starting URL: https://demo.playwright.dev/todomvc

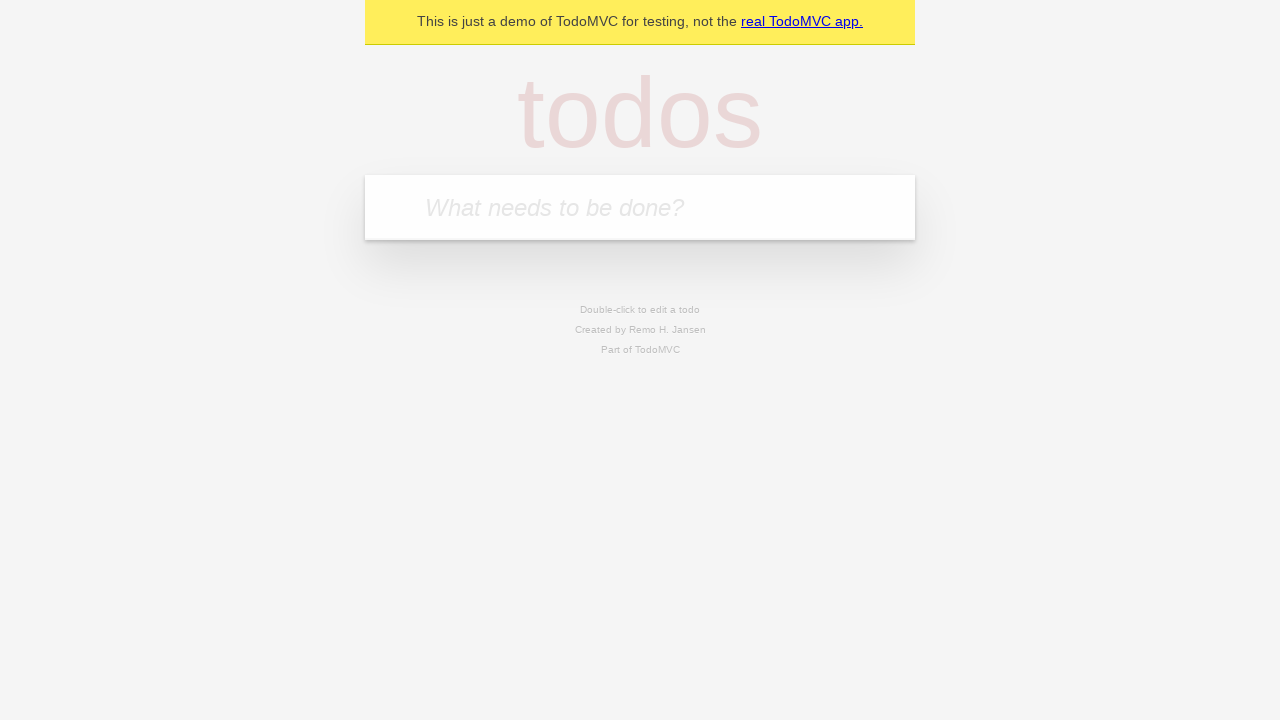

Filled todo input with 'buy some cheese' on internal:attr=[placeholder="What needs to be done?"i]
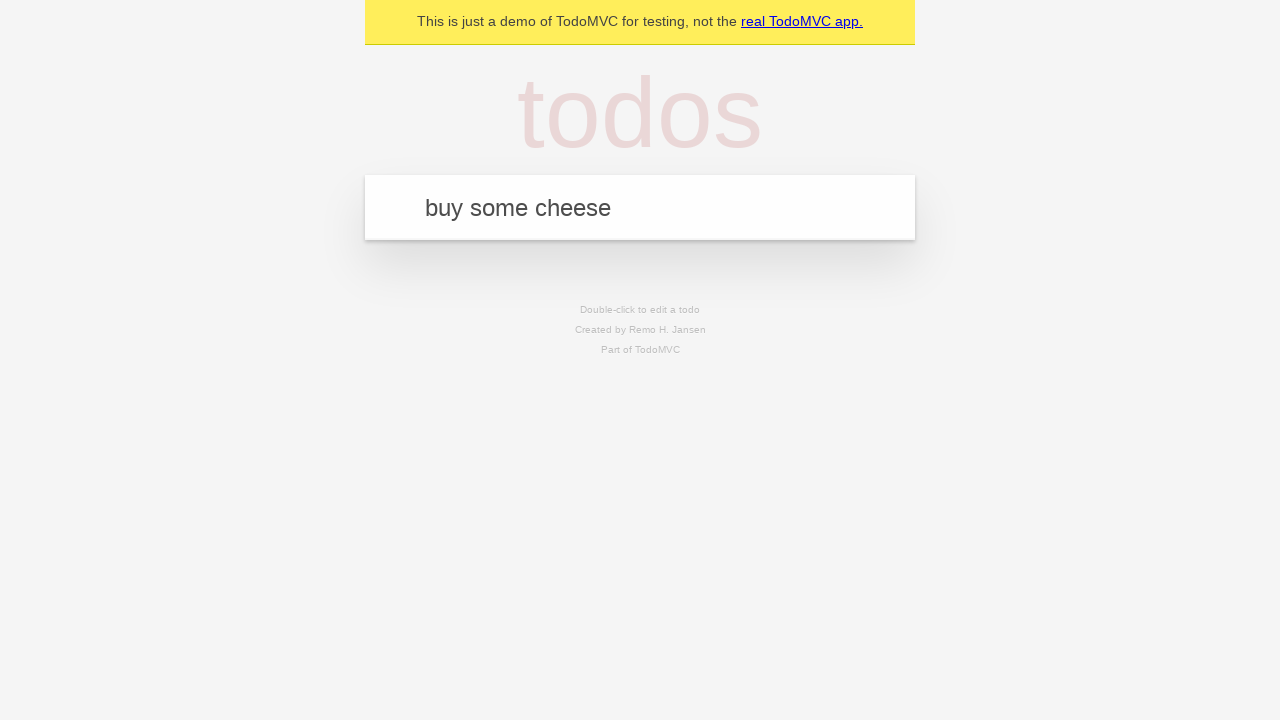

Pressed Enter to add first todo item on internal:attr=[placeholder="What needs to be done?"i]
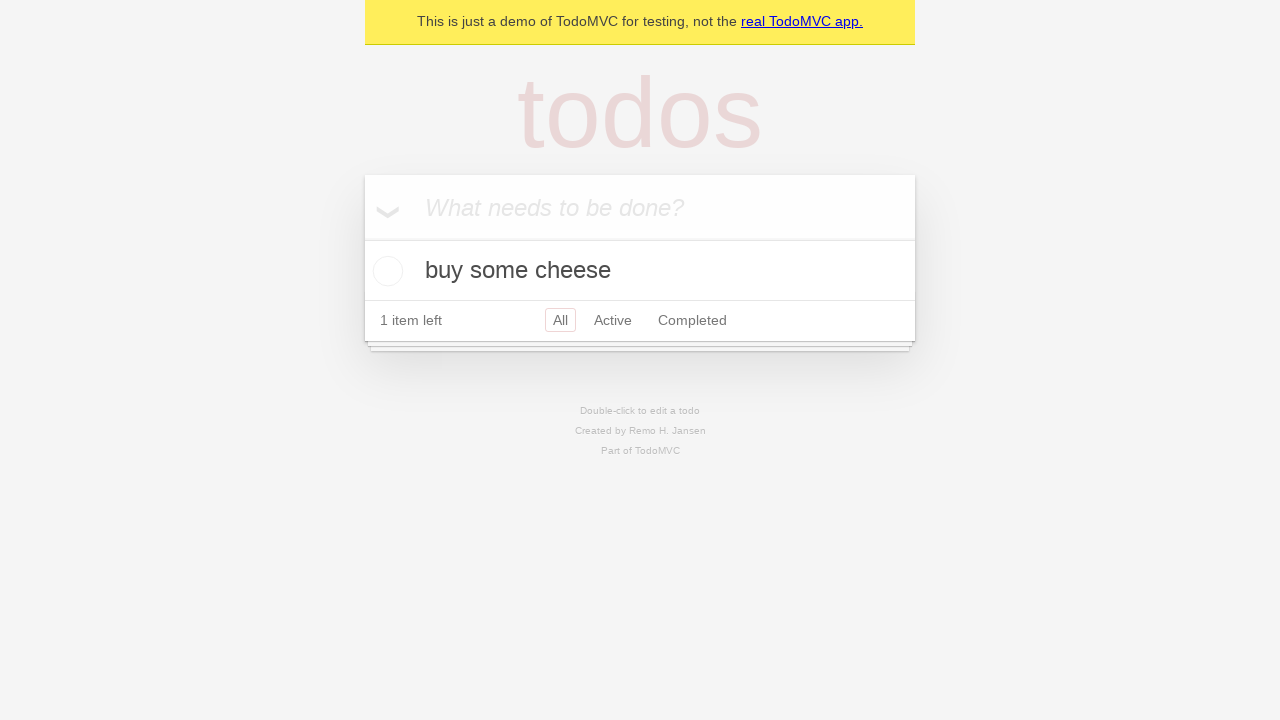

Filled todo input with 'feed the cat' on internal:attr=[placeholder="What needs to be done?"i]
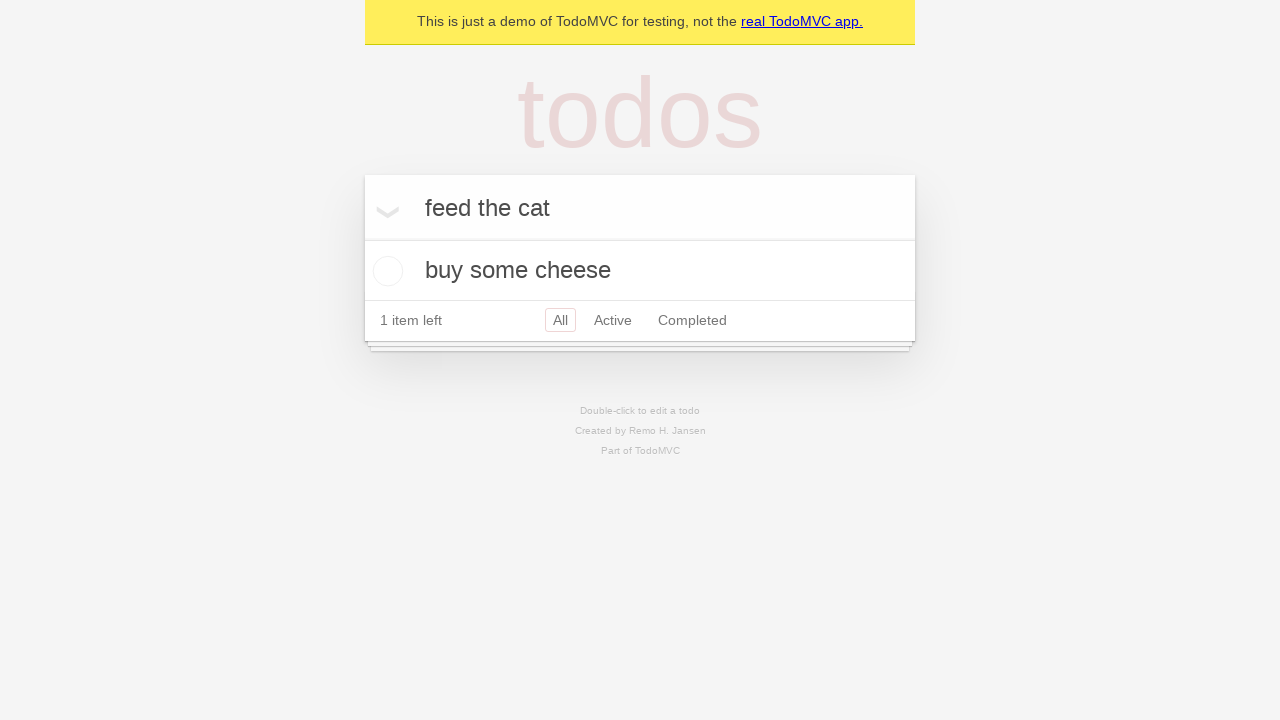

Pressed Enter to add second todo item on internal:attr=[placeholder="What needs to be done?"i]
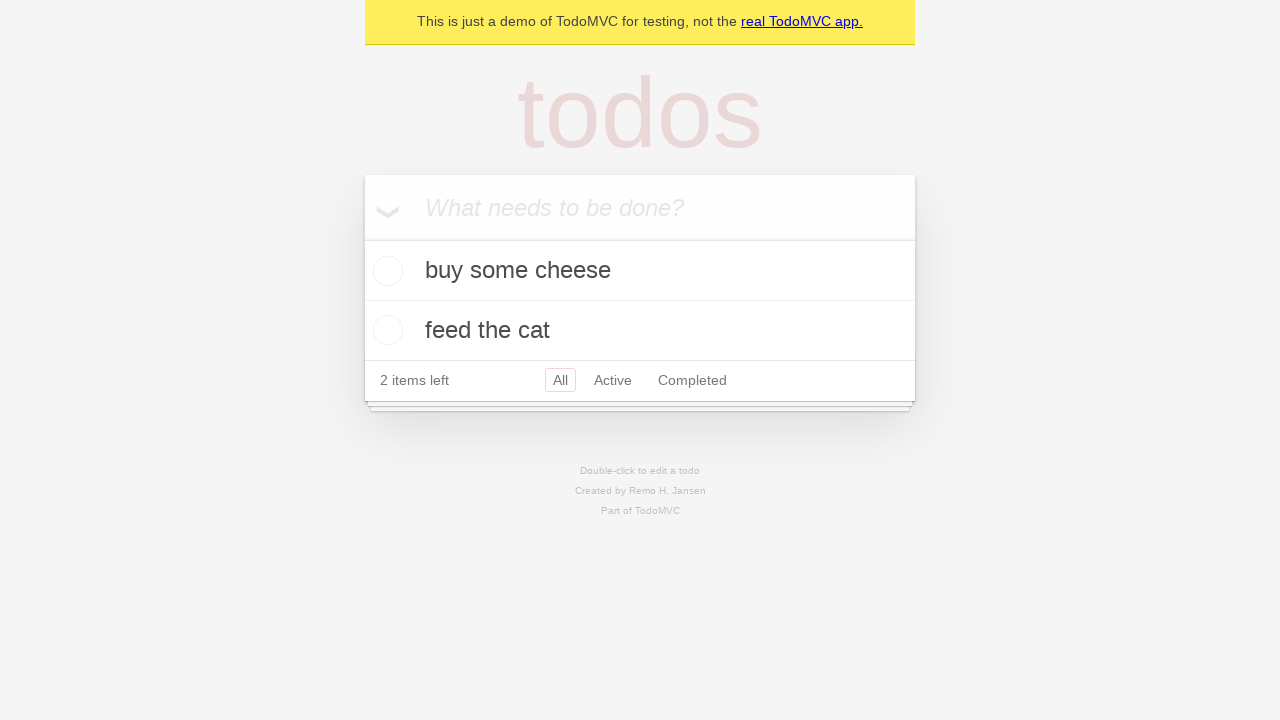

Filled todo input with 'book a doctors appointment' on internal:attr=[placeholder="What needs to be done?"i]
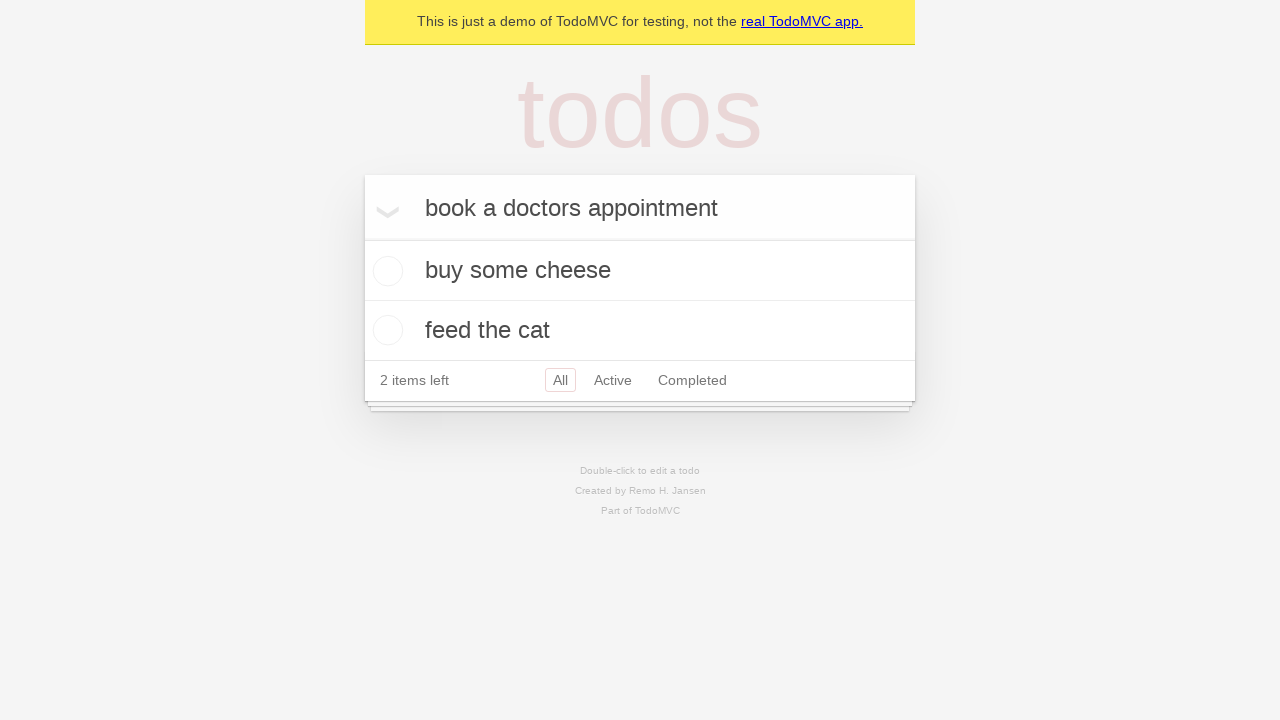

Pressed Enter to add third todo item on internal:attr=[placeholder="What needs to be done?"i]
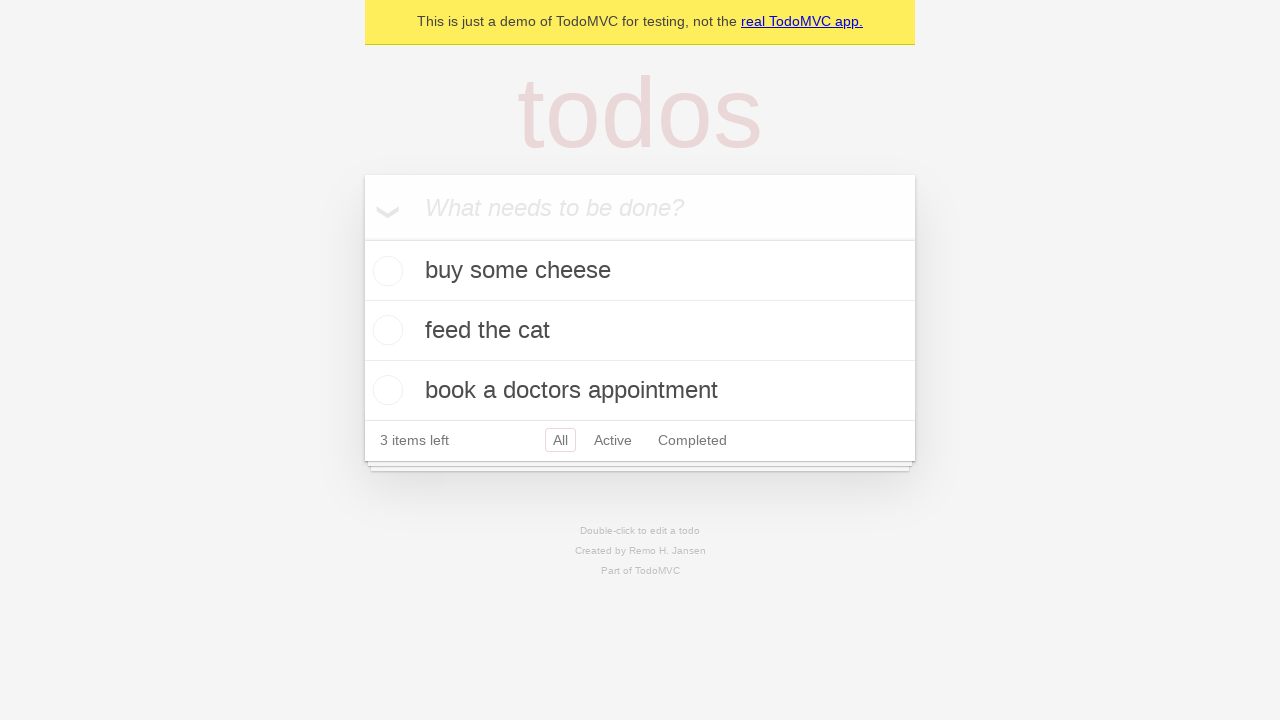

Todo counter element loaded, all items appended to bottom of list
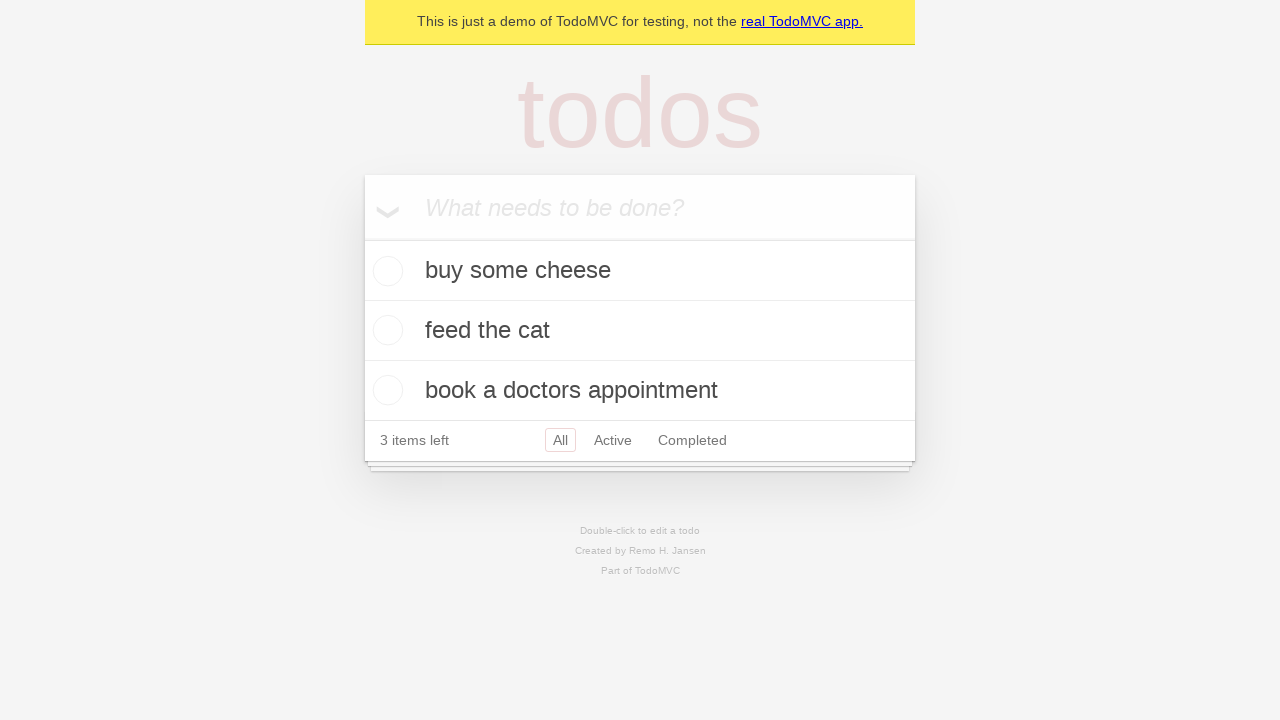

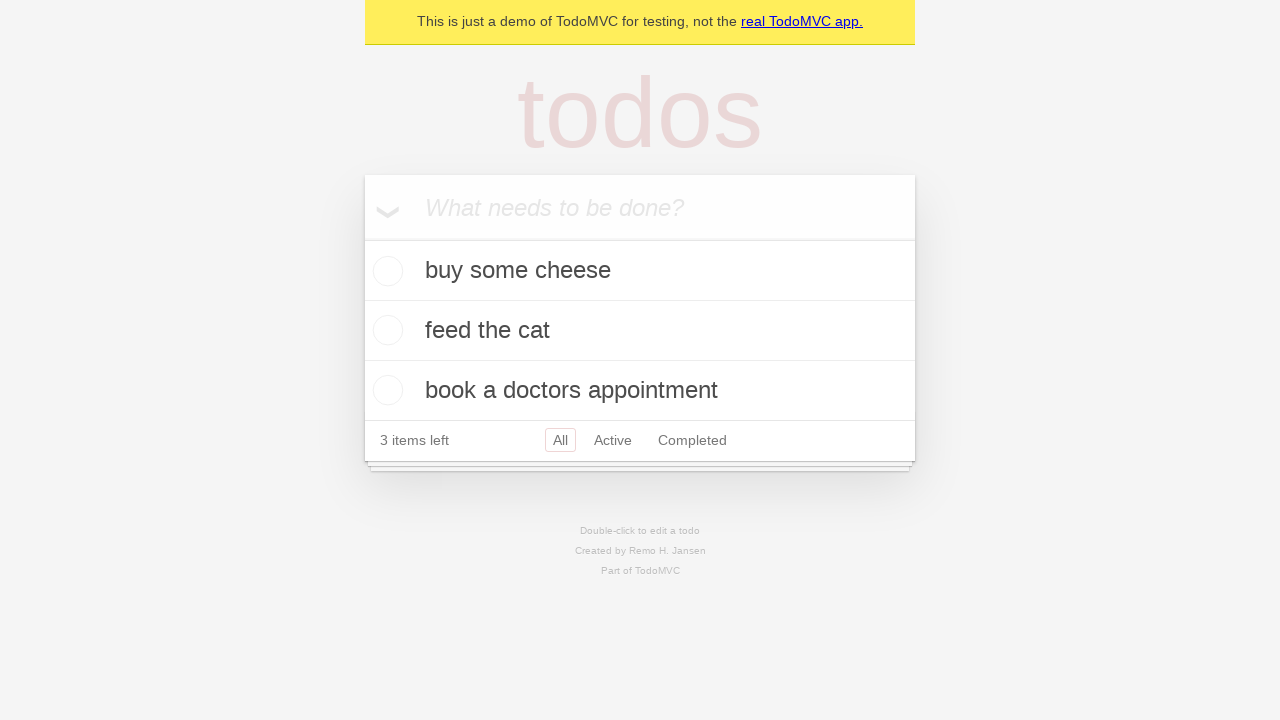